Tests opening a new tab programmatically, navigating to a different URL in that tab, and verifying content.

Starting URL: https://thecode.media/

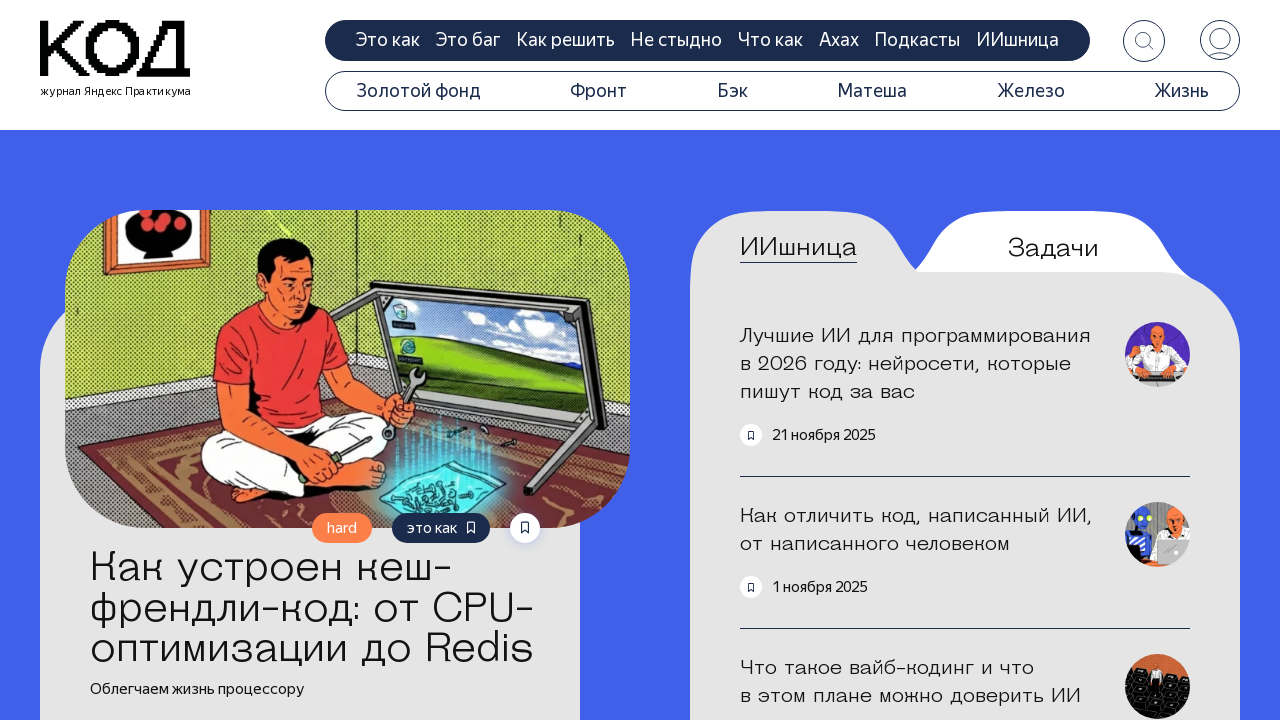

Created a new page/tab
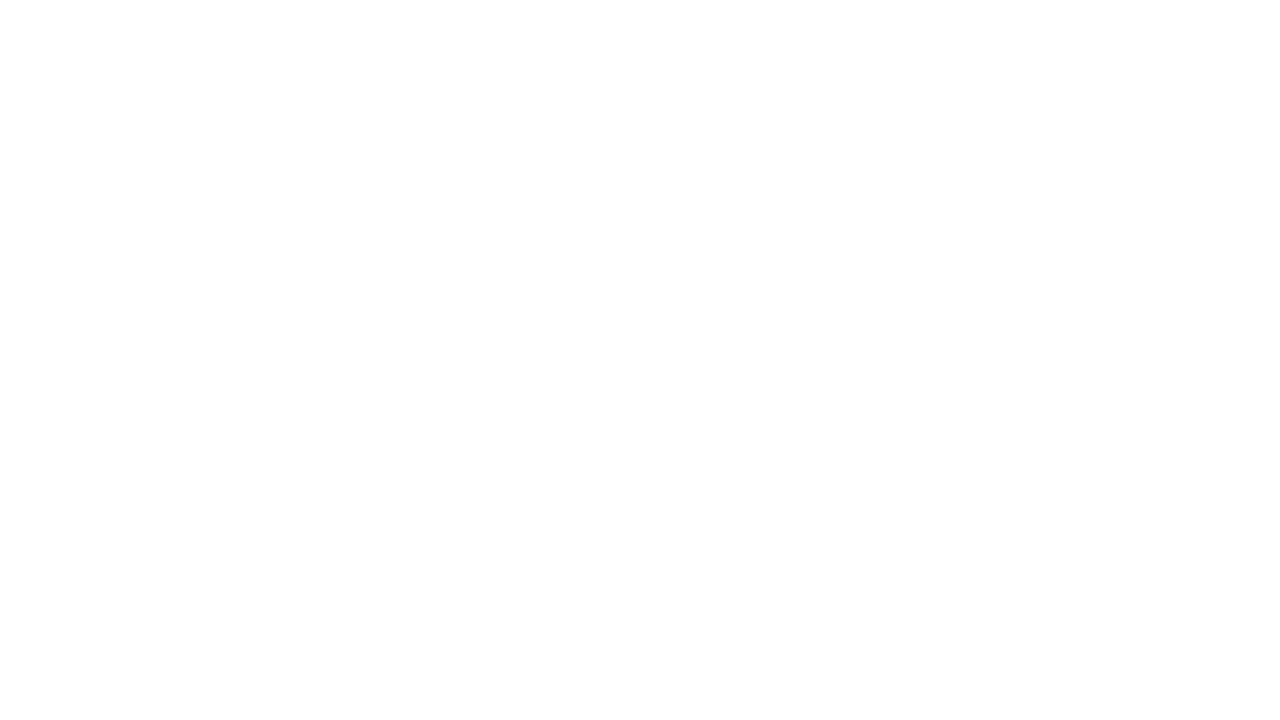

Navigated new tab to https://thecode.media/howto/
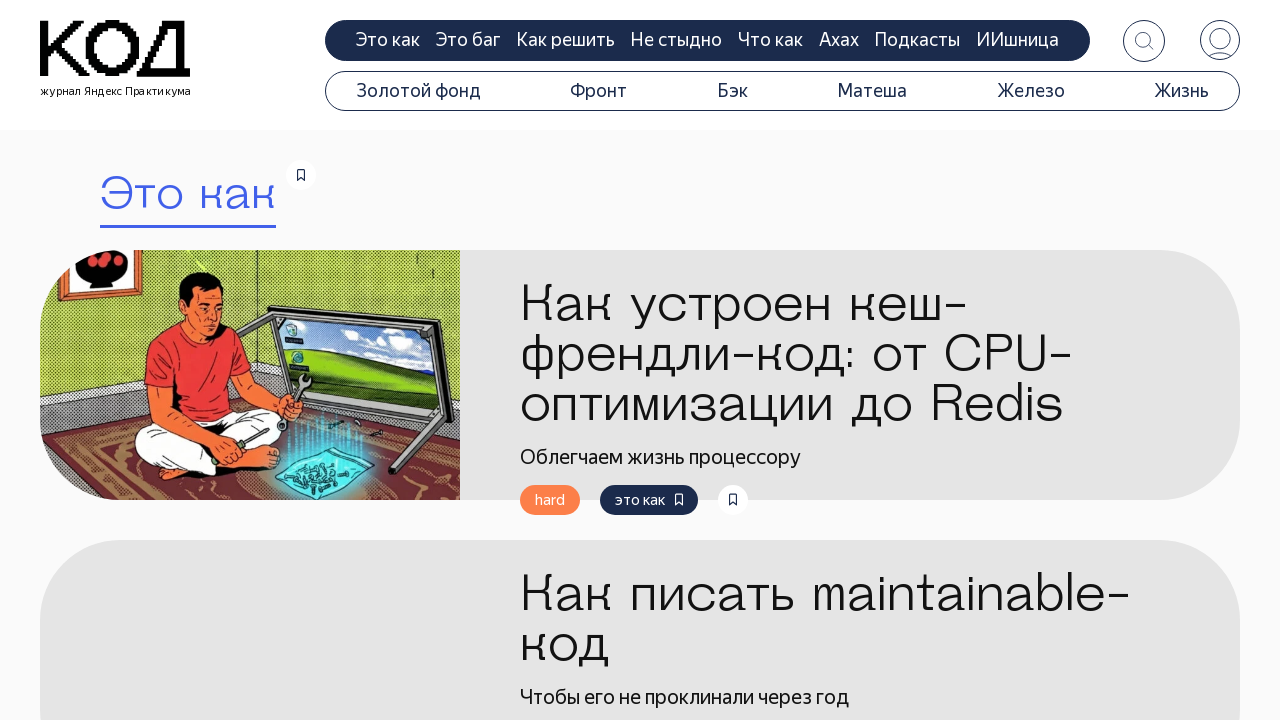

Waited for .search__title selector to appear
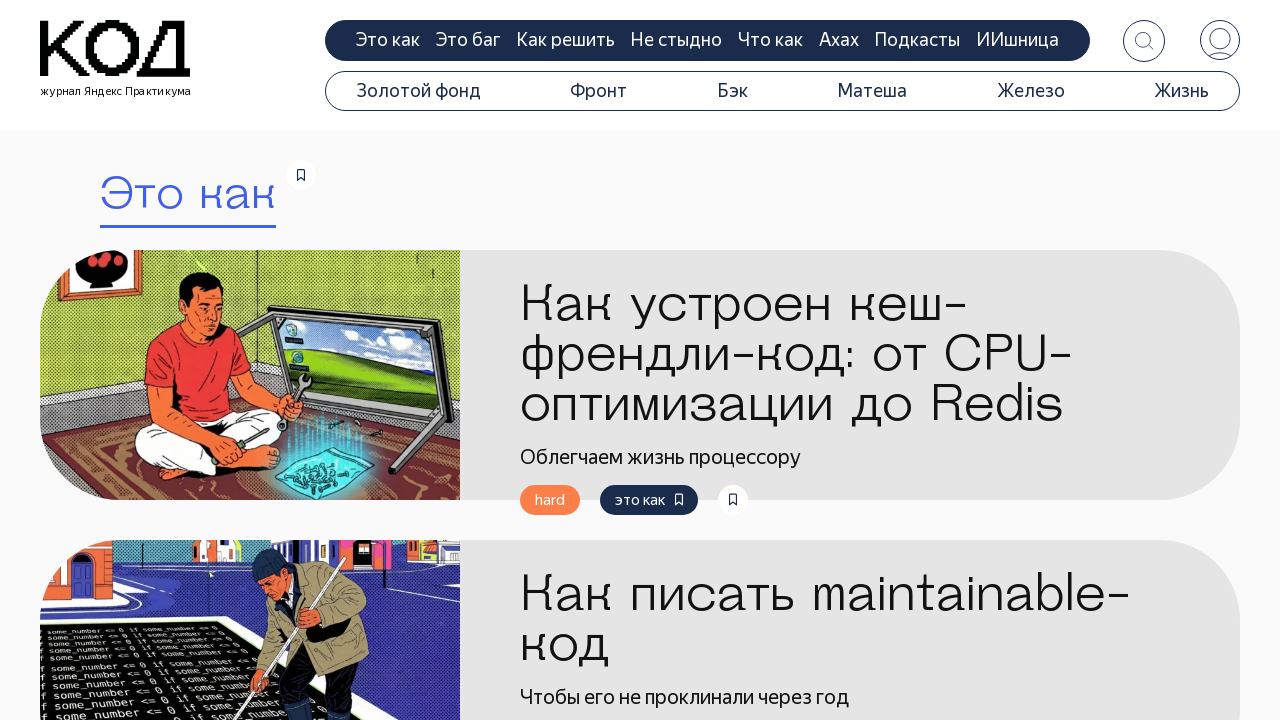

Retrieved search title text: 'Это как'
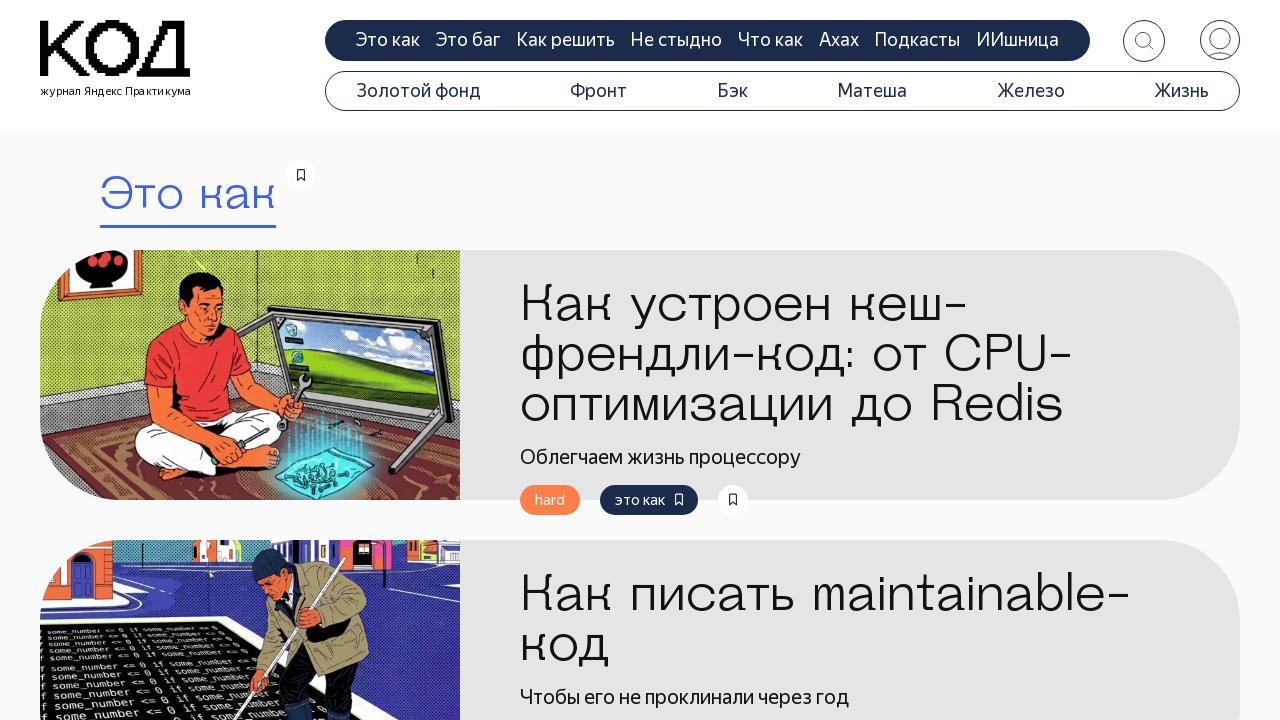

Verified that search title equals 'Это как'
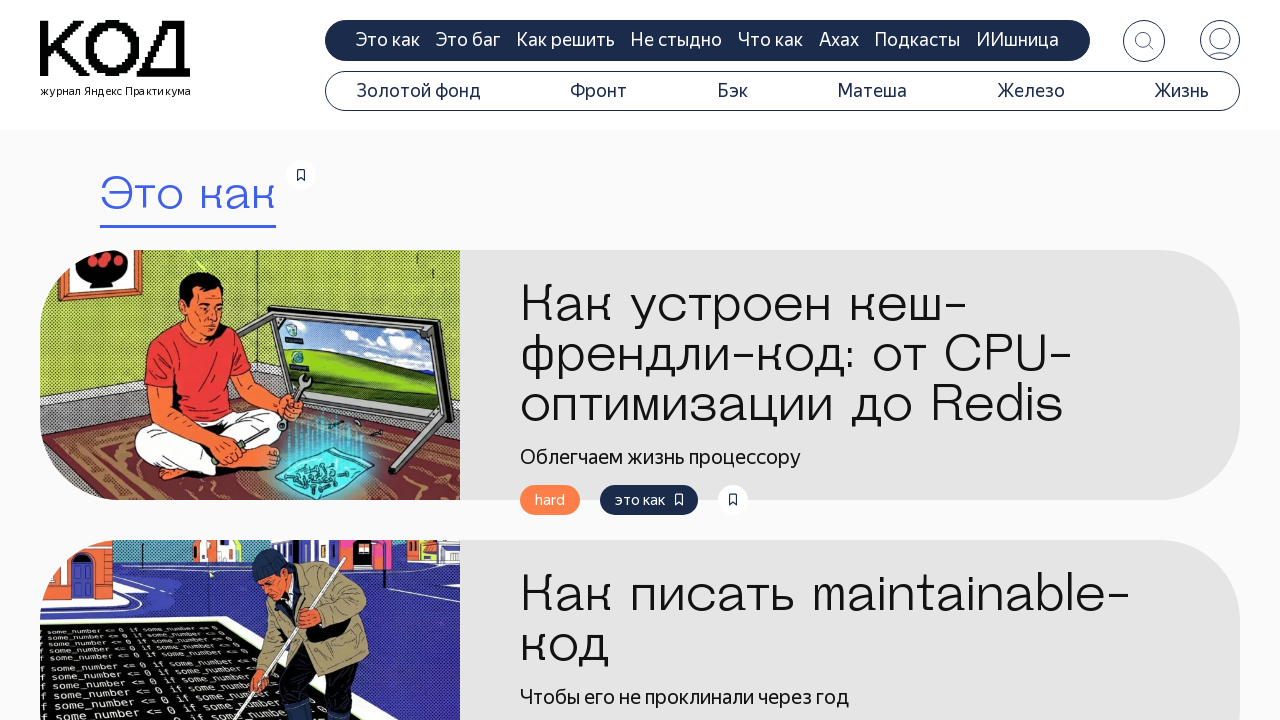

Closed the new tab
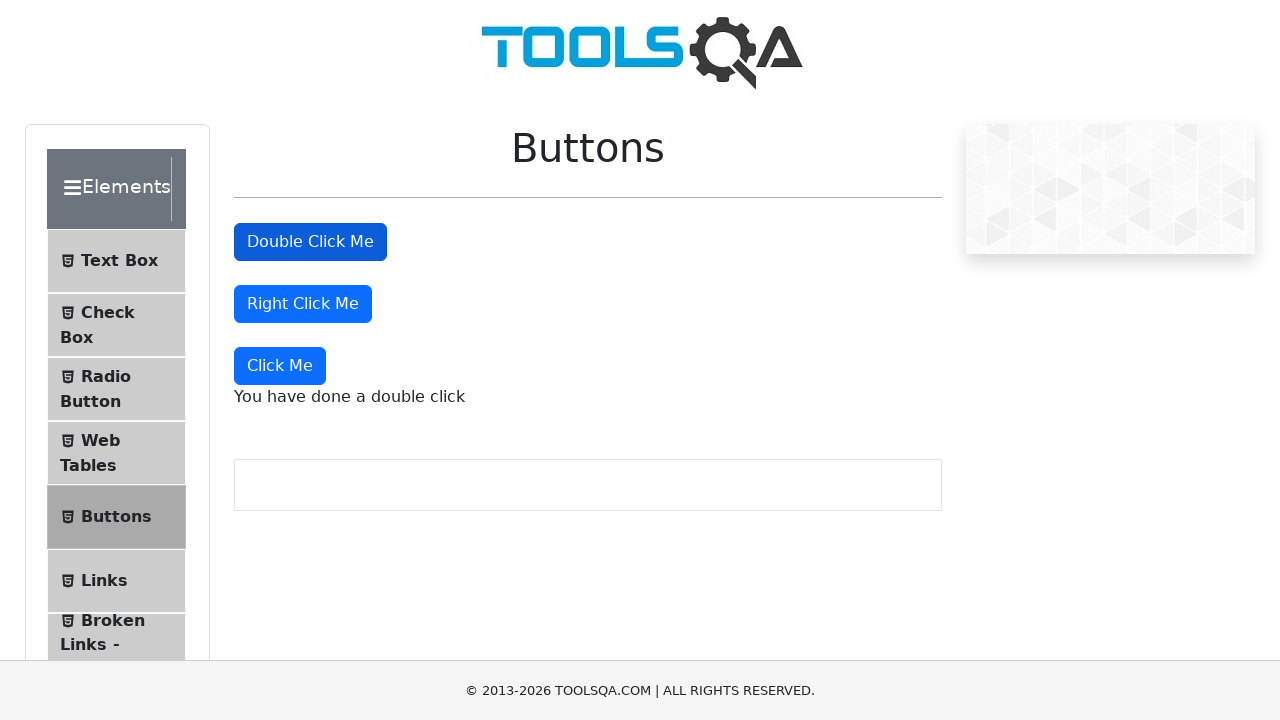

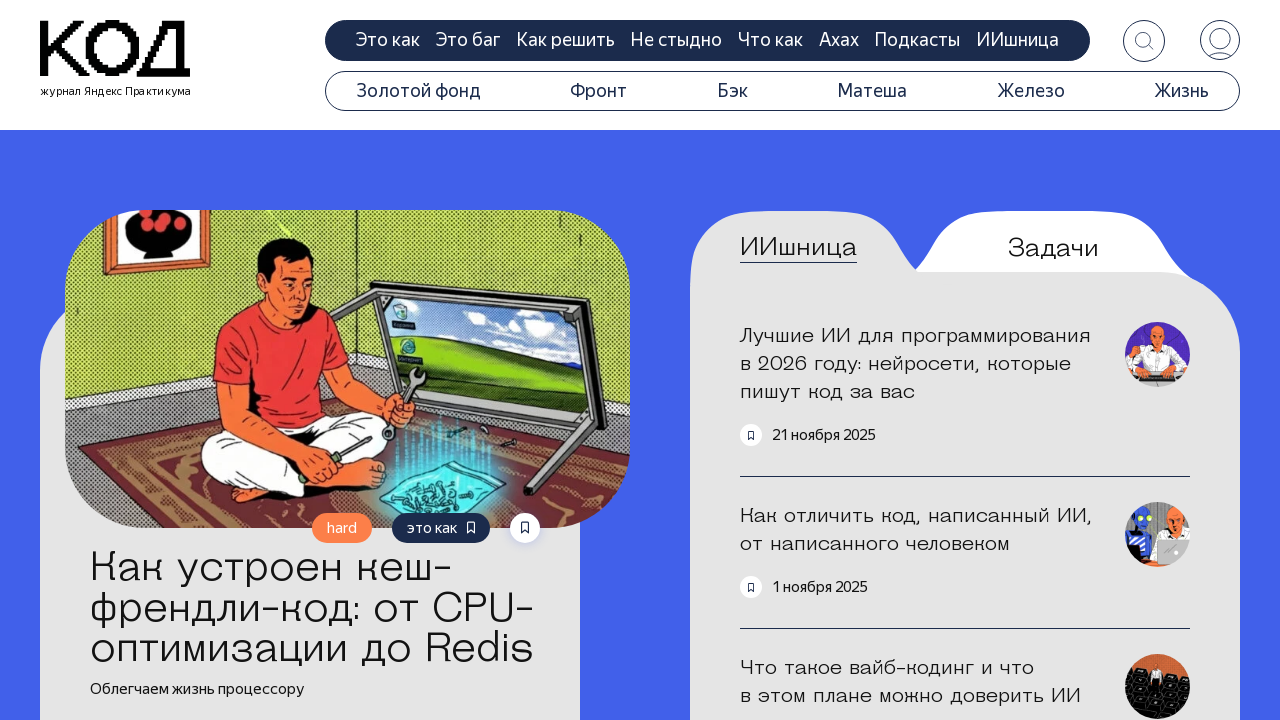